Tests mouse and keyboard actions on a flight booking page by performing context click on a button and using shift+typing with double-click on an autosuggest field

Starting URL: https://rahulshettyacademy.com/dropdownsPractise/

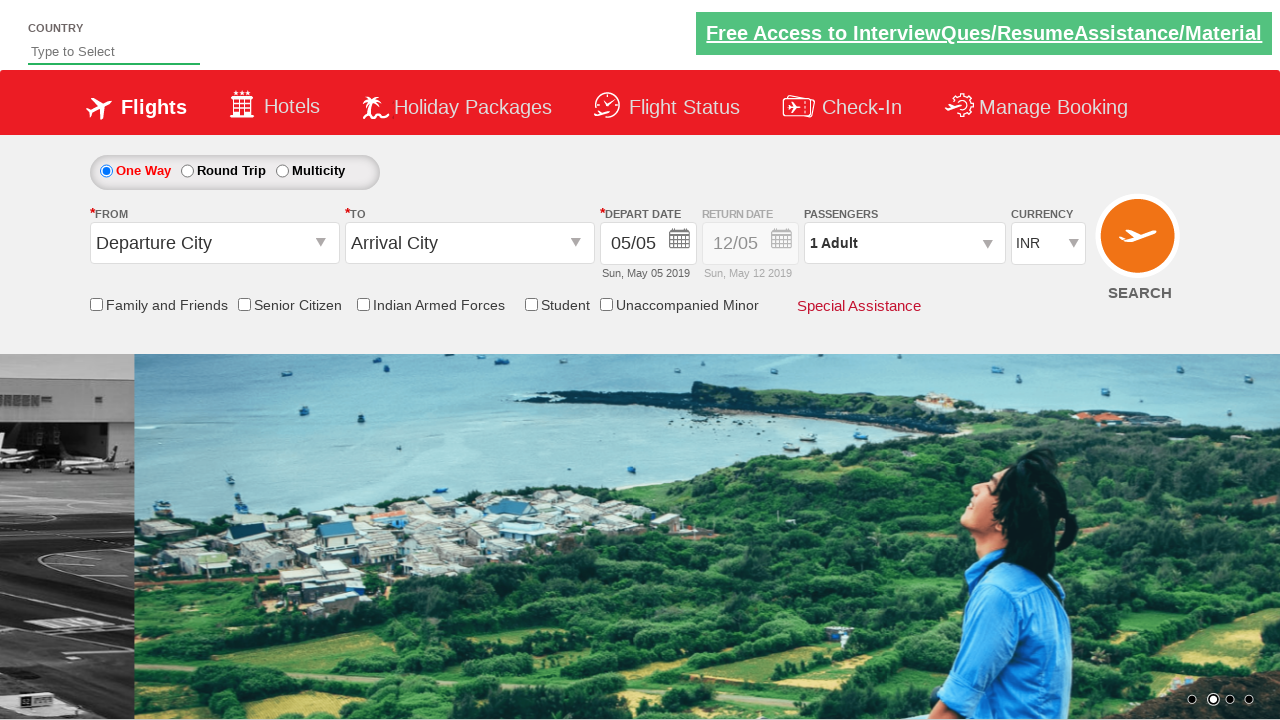

Performed context click (right-click) on Find Flights button at (1140, 245) on #ctl00_mainContent_btn_FindFlights
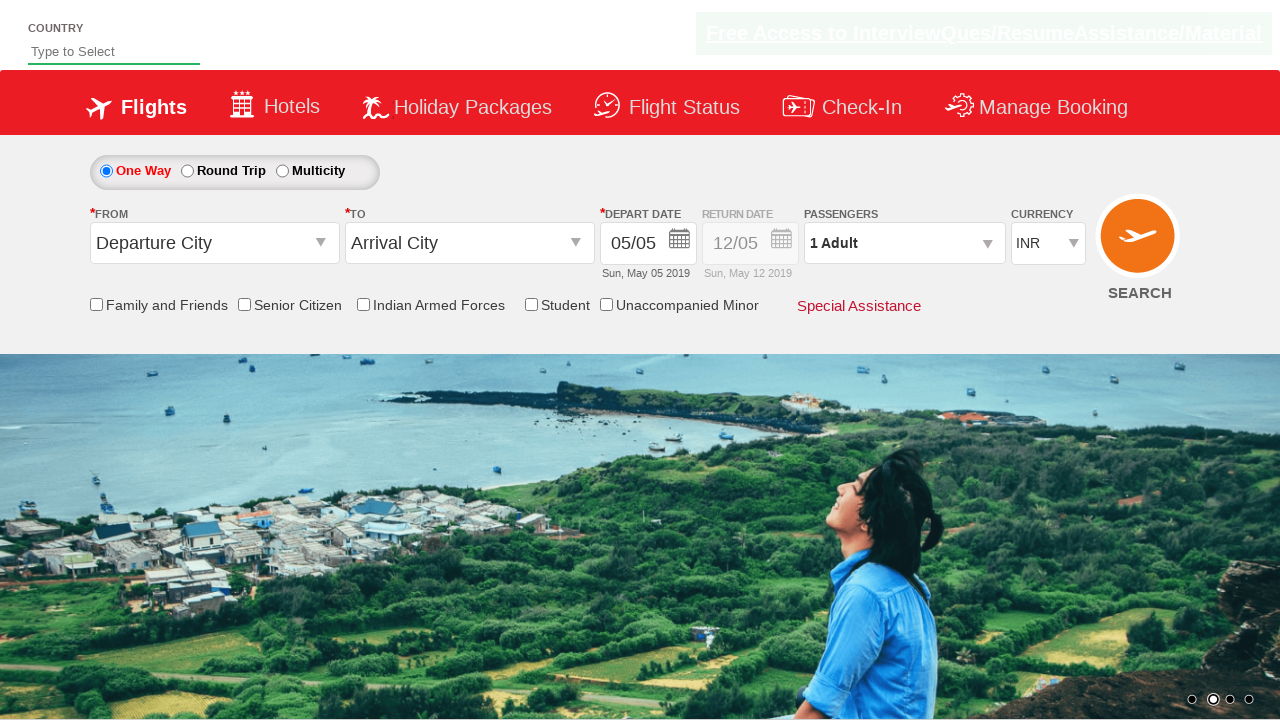

Clicked on autosuggest field at (114, 52) on #autosuggest
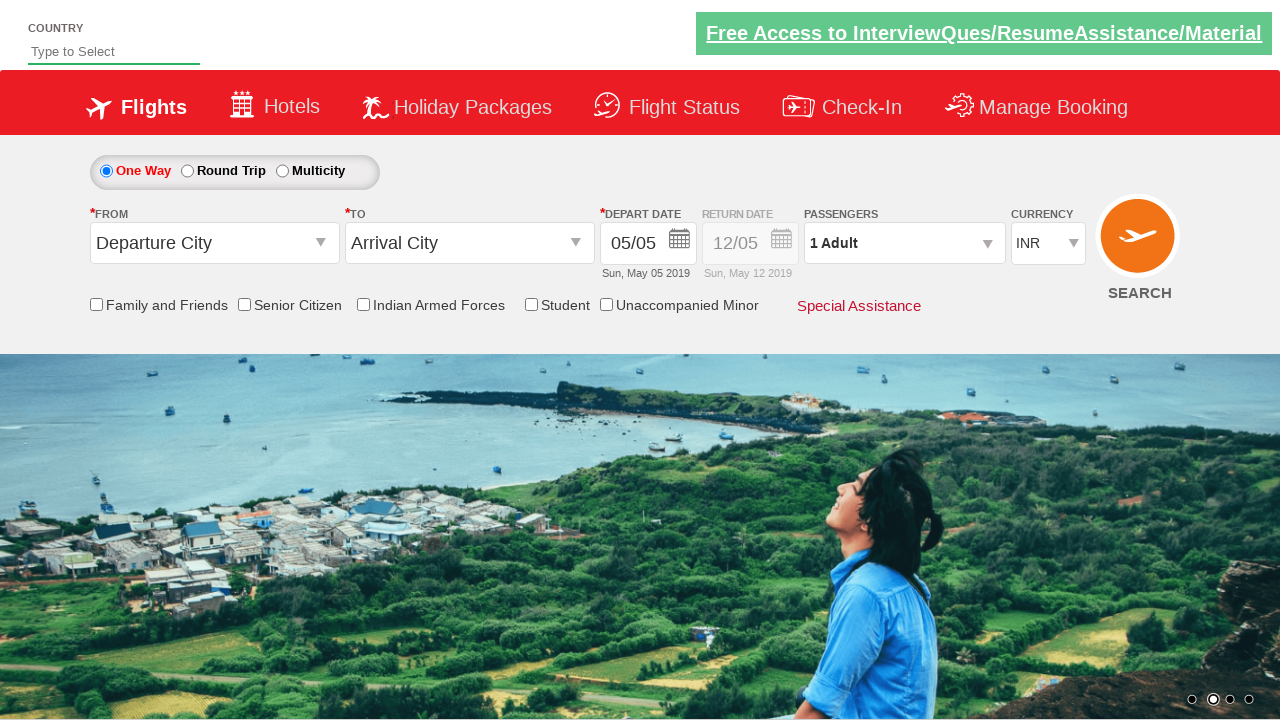

Filled autosuggest field with 'INDIA' on #autosuggest
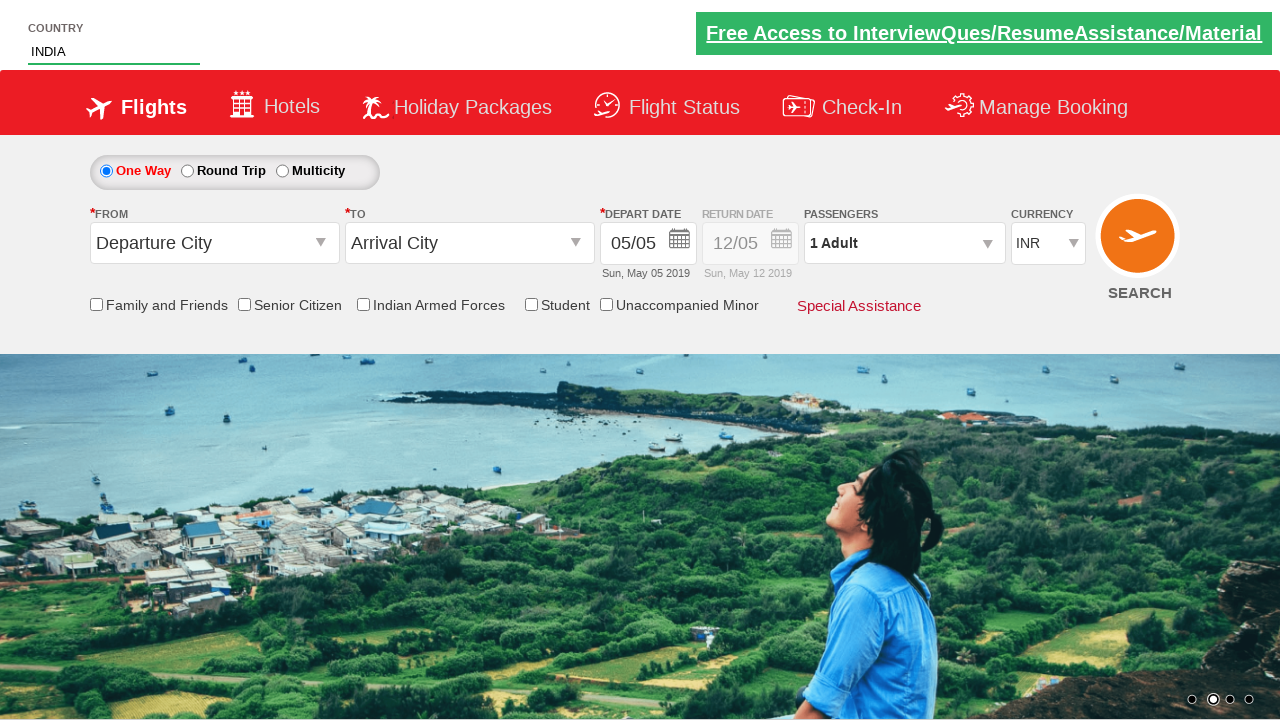

Performed double-click on autosuggest field at (114, 52) on #autosuggest
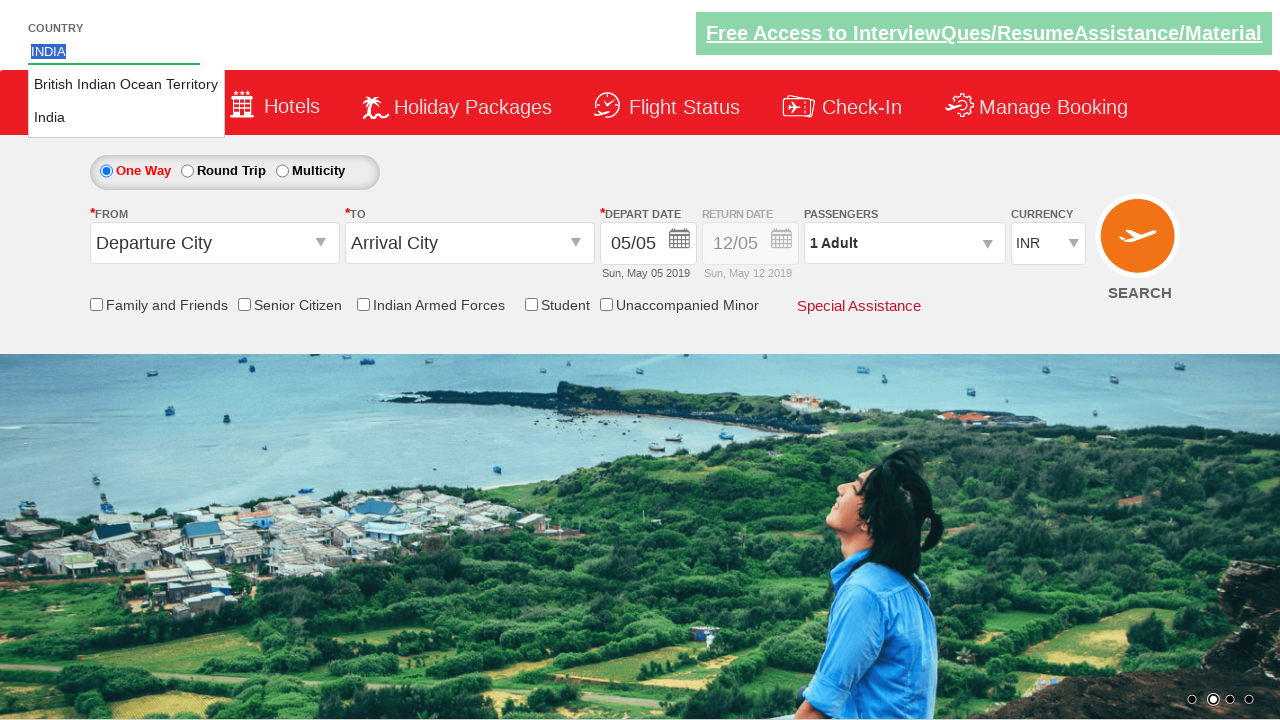

Waited 1 second for UI updates
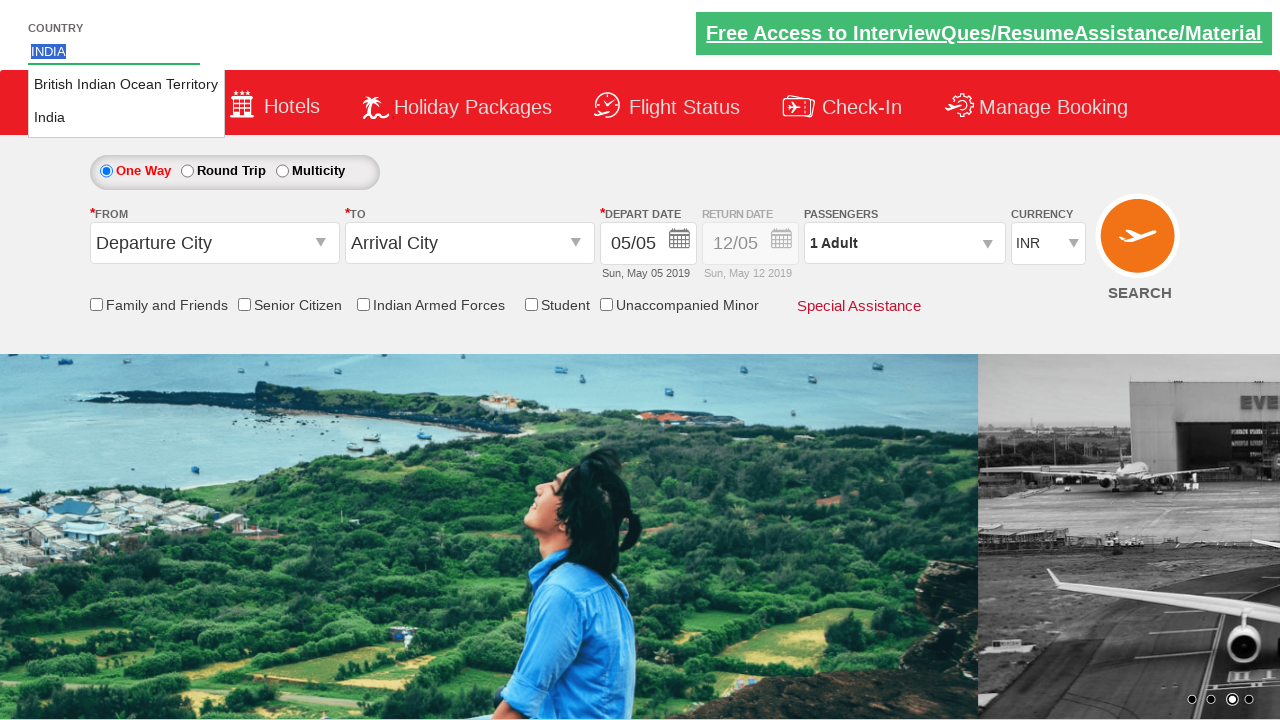

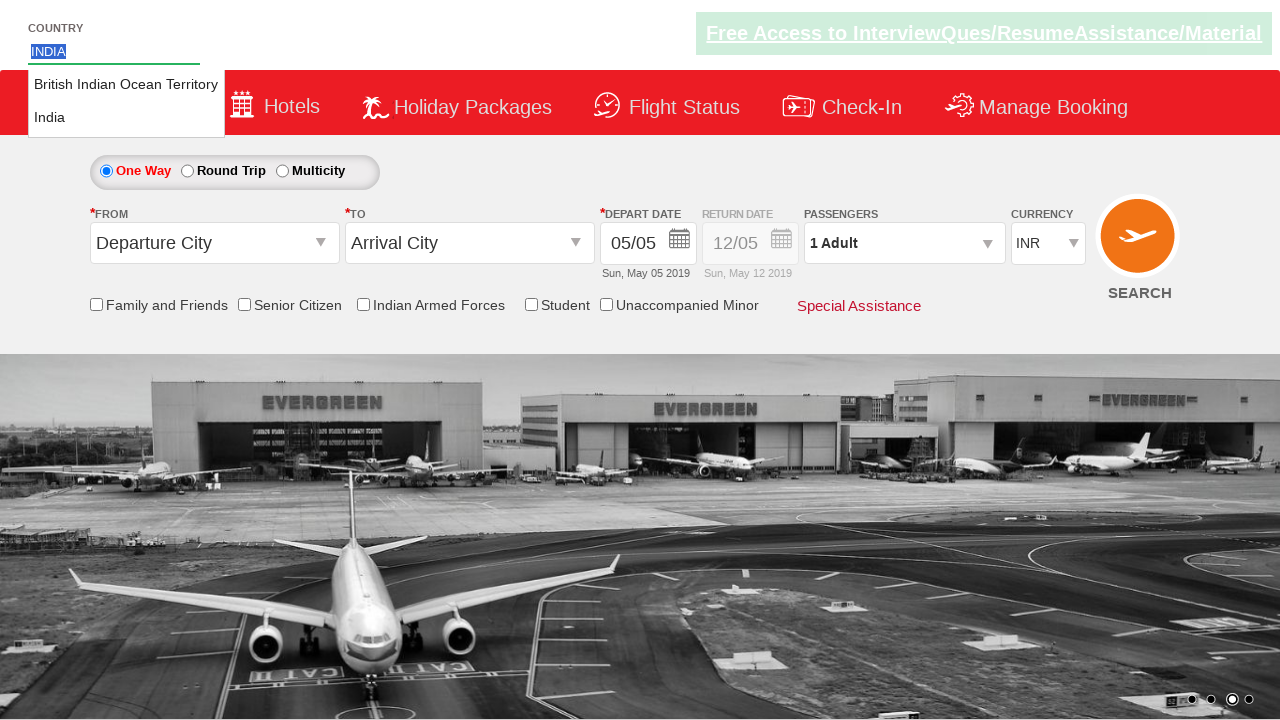